Tests handling different browser dialogs using event listeners - accepts confirm dialogs and dismisses others.

Starting URL: https://leafground.com/alert.xhtml

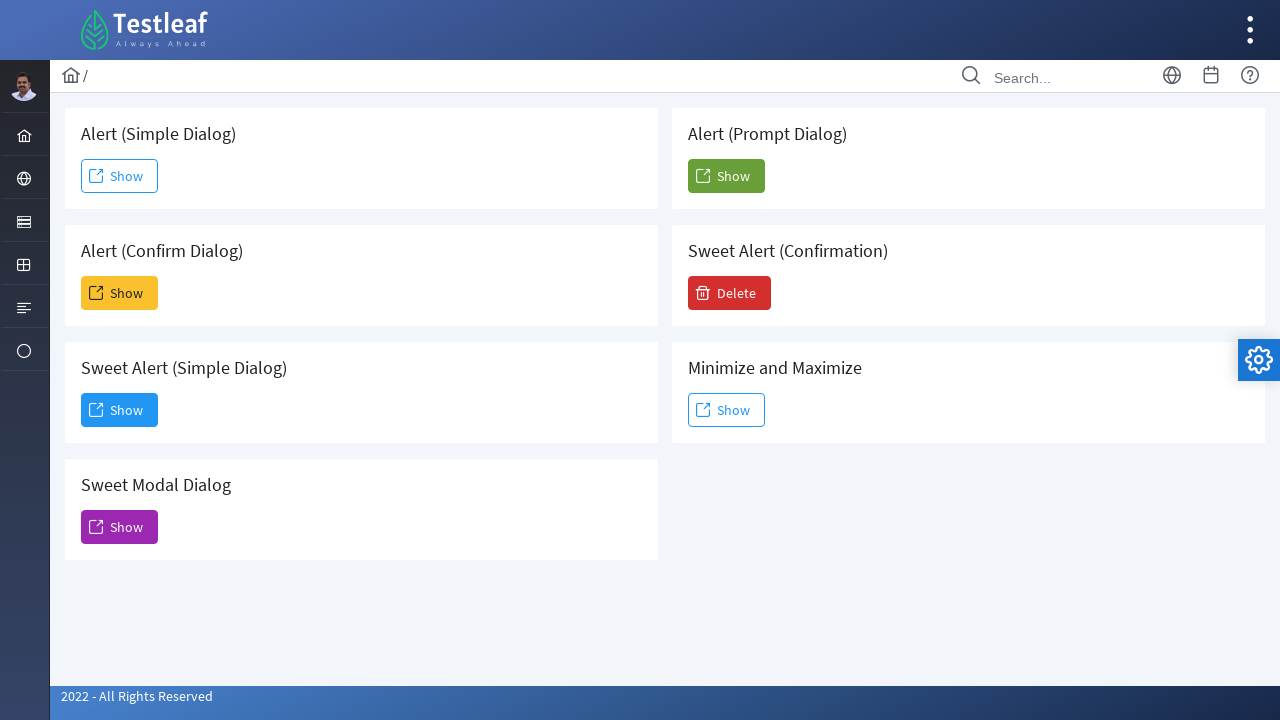

Set up dialog event listener to handle browser dialogs
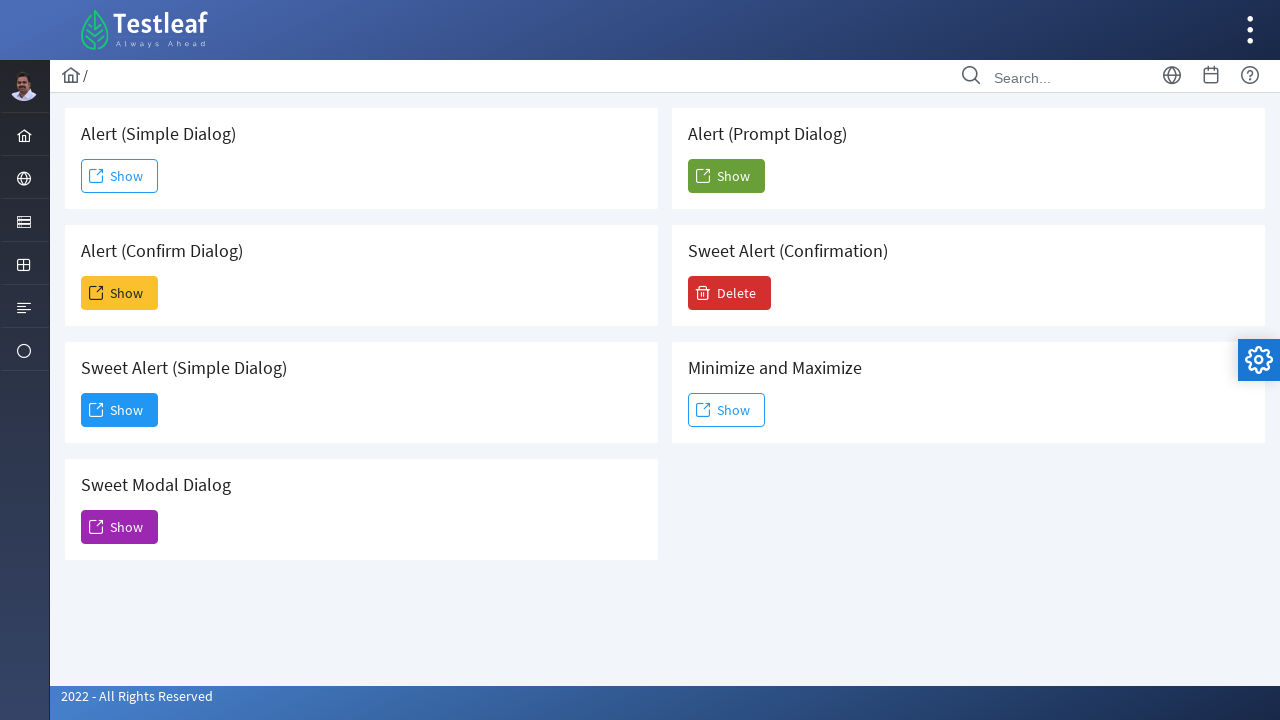

Clicked Show button for Simple Dialog at (120, 176) on text=Show >> nth=0
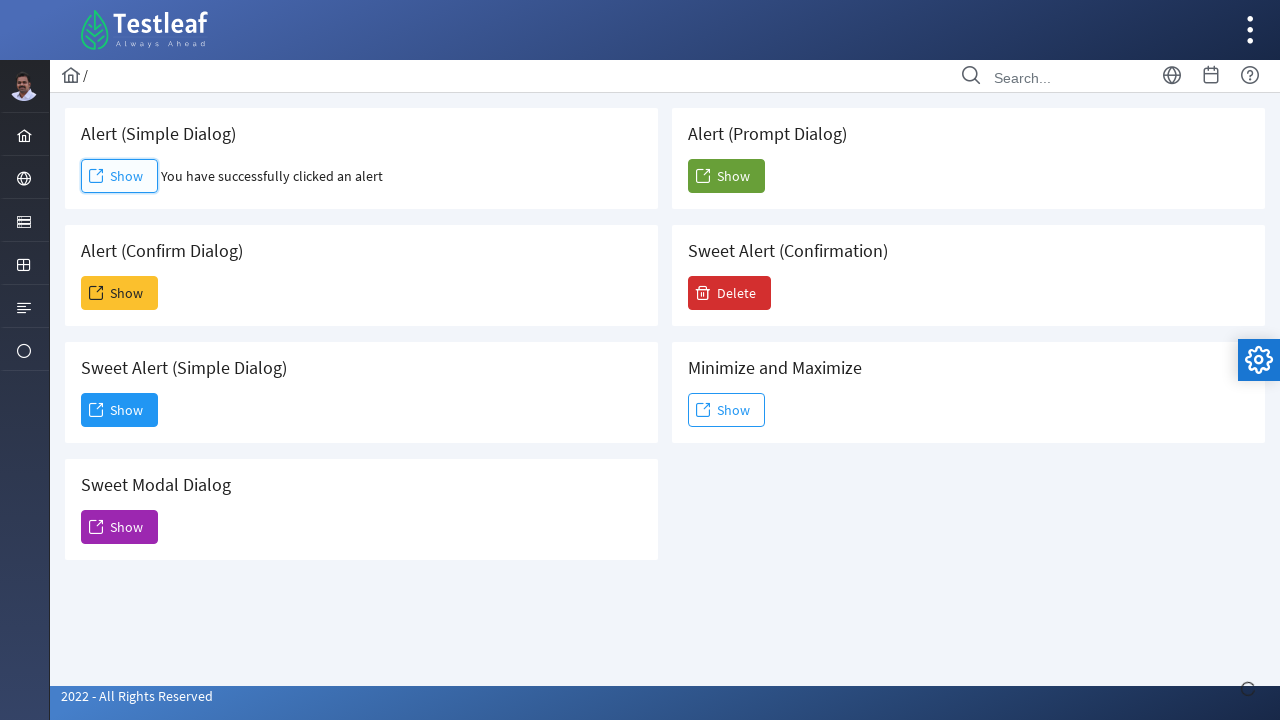

Waited 2 seconds for Simple Dialog to process
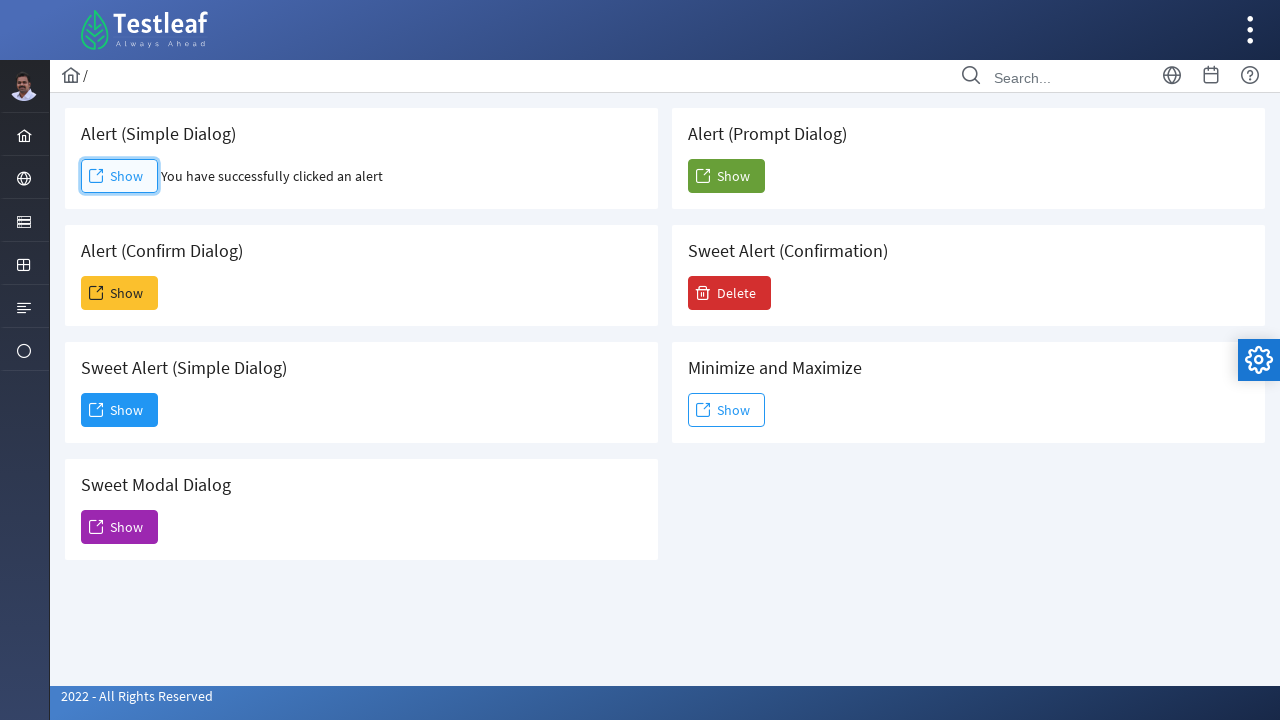

Clicked Show button for Confirm Dialog at (120, 293) on .card >> internal:has-text="(Confirm Dialog)"i >> xpath=//span[text()='Show']
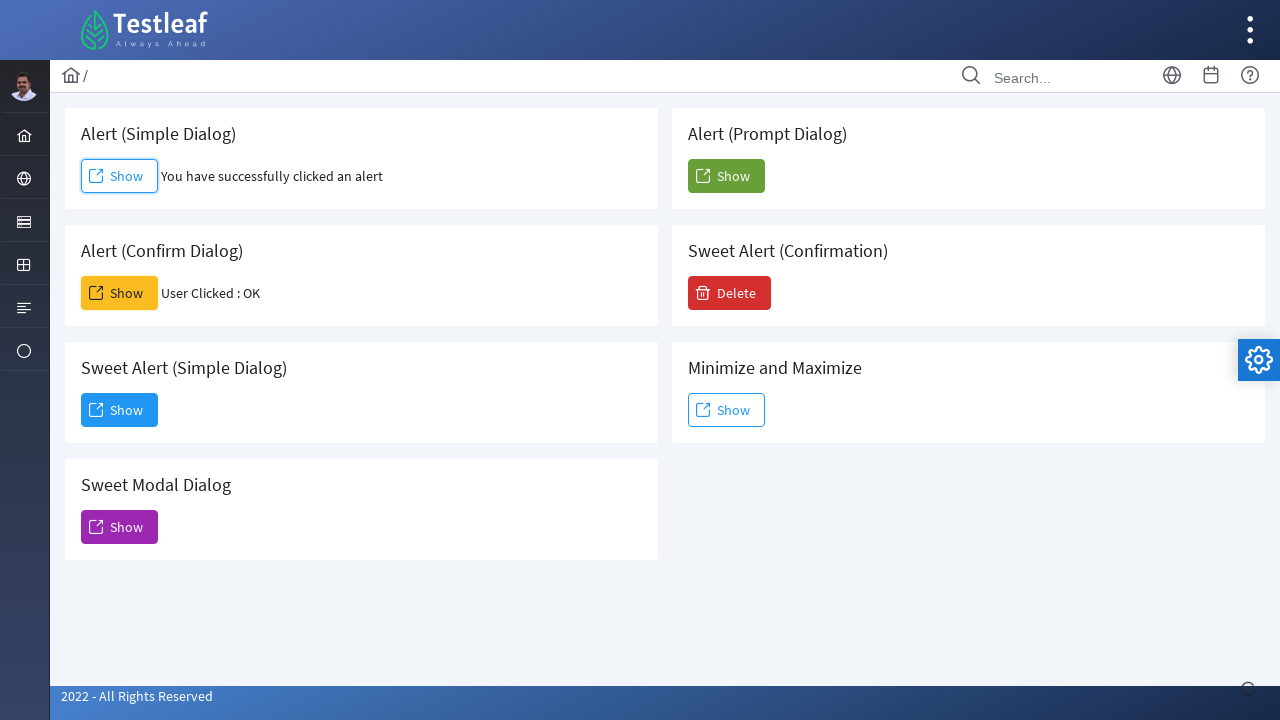

Waited 2 seconds for Confirm Dialog to process - dialog was accepted
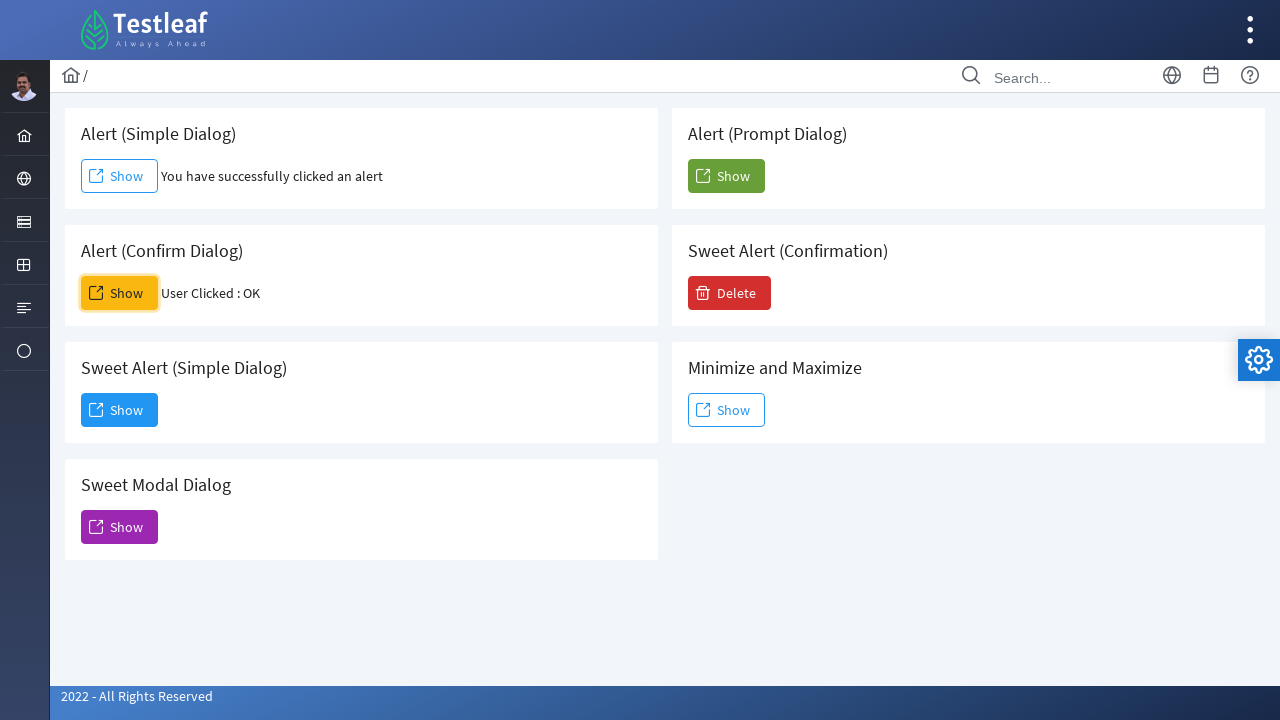

Clicked Show button for Prompt Dialog at (726, 176) on .card >> internal:has-text="(Prompt Dialog)"i >> button >> internal:has-text="Sh
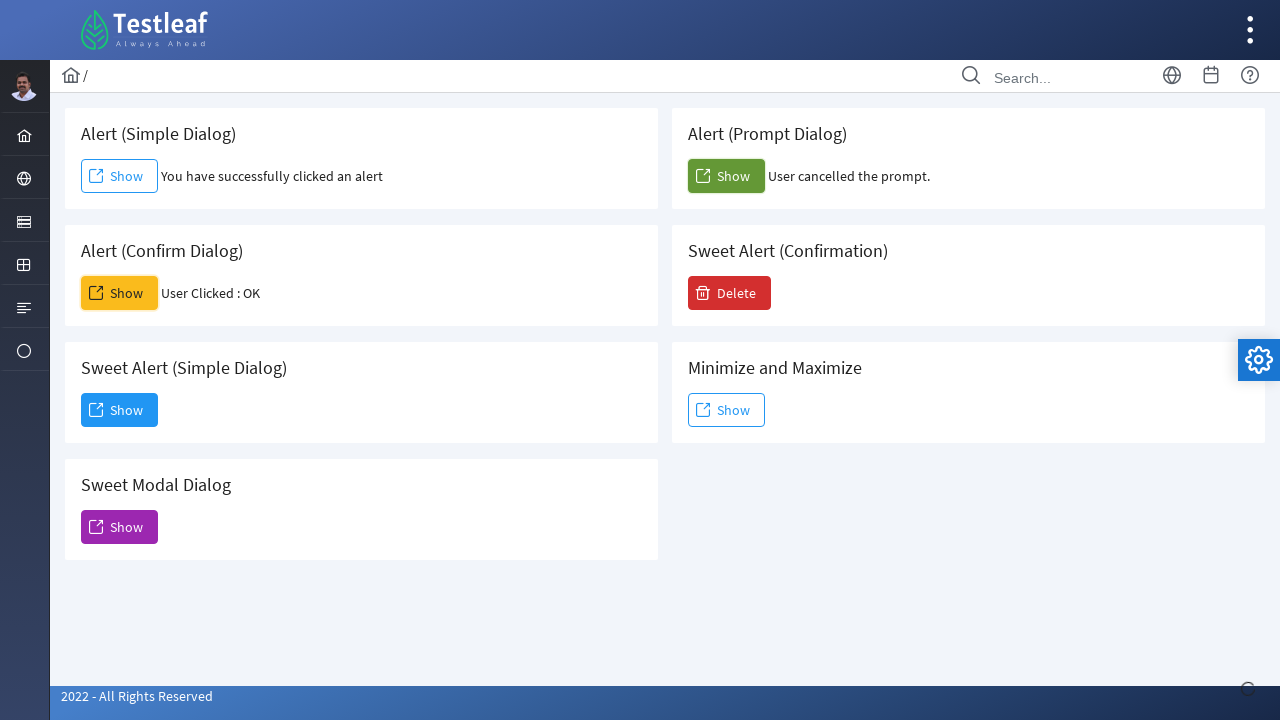

Waited 2 seconds for Prompt Dialog to process - dialog was dismissed
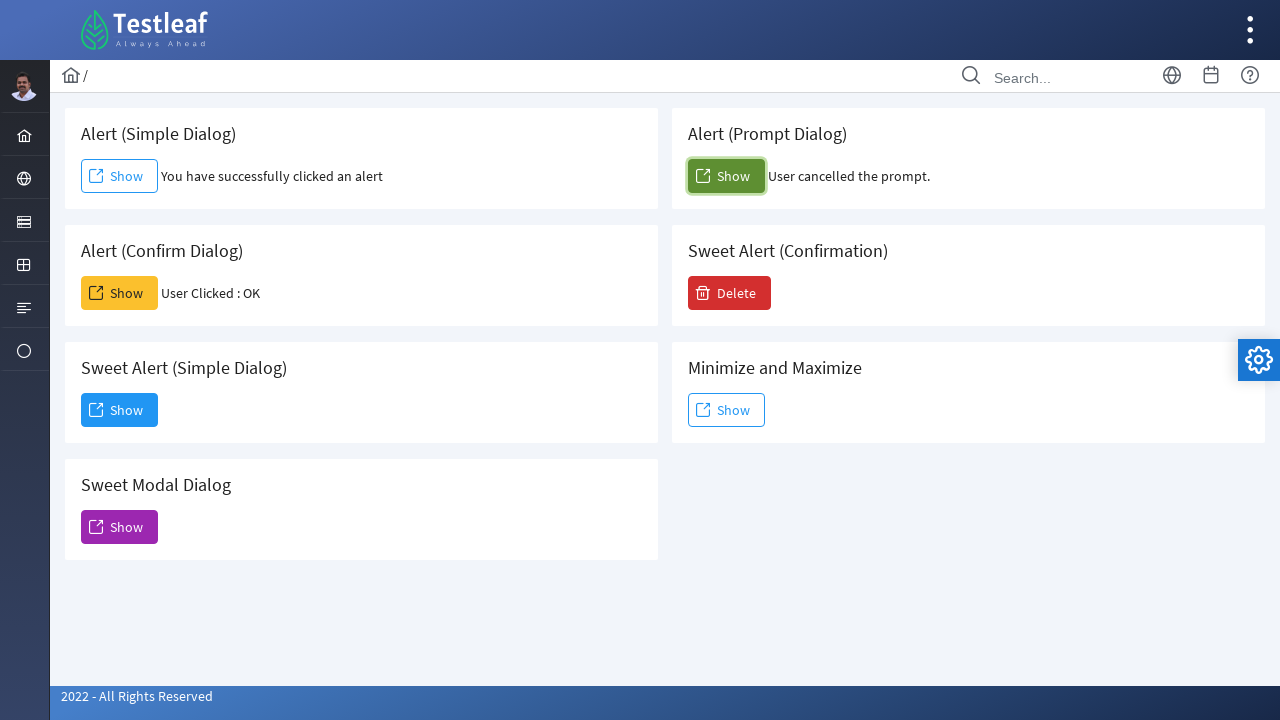

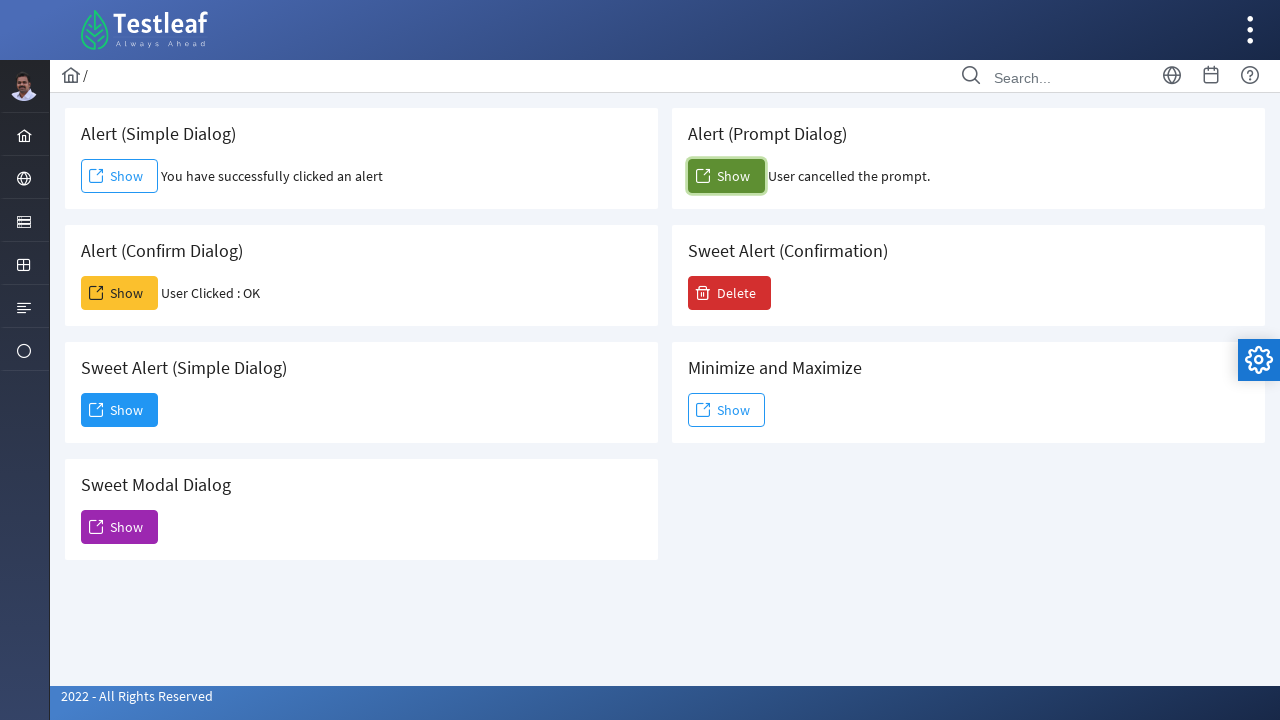